Navigates to the Tesena website English homepage and waits for the page to load completely.

Starting URL: https://www.tesena.com/en

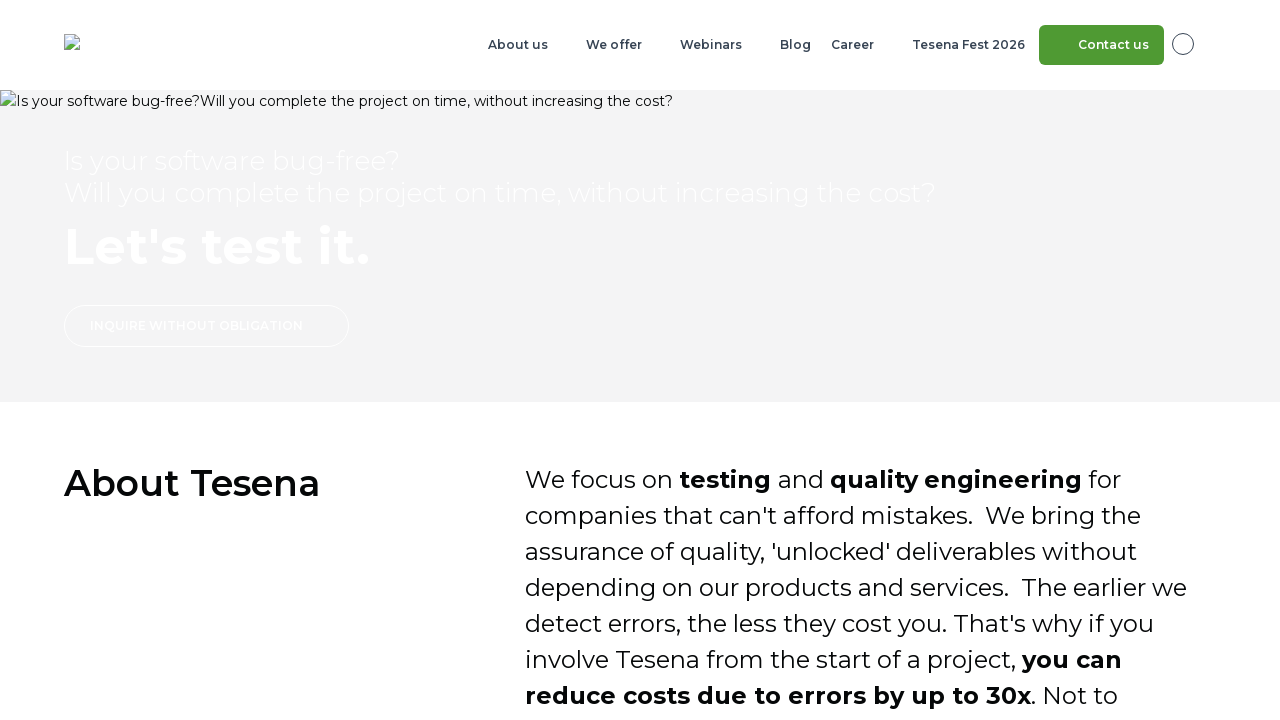

Navigated to Tesena website English homepage
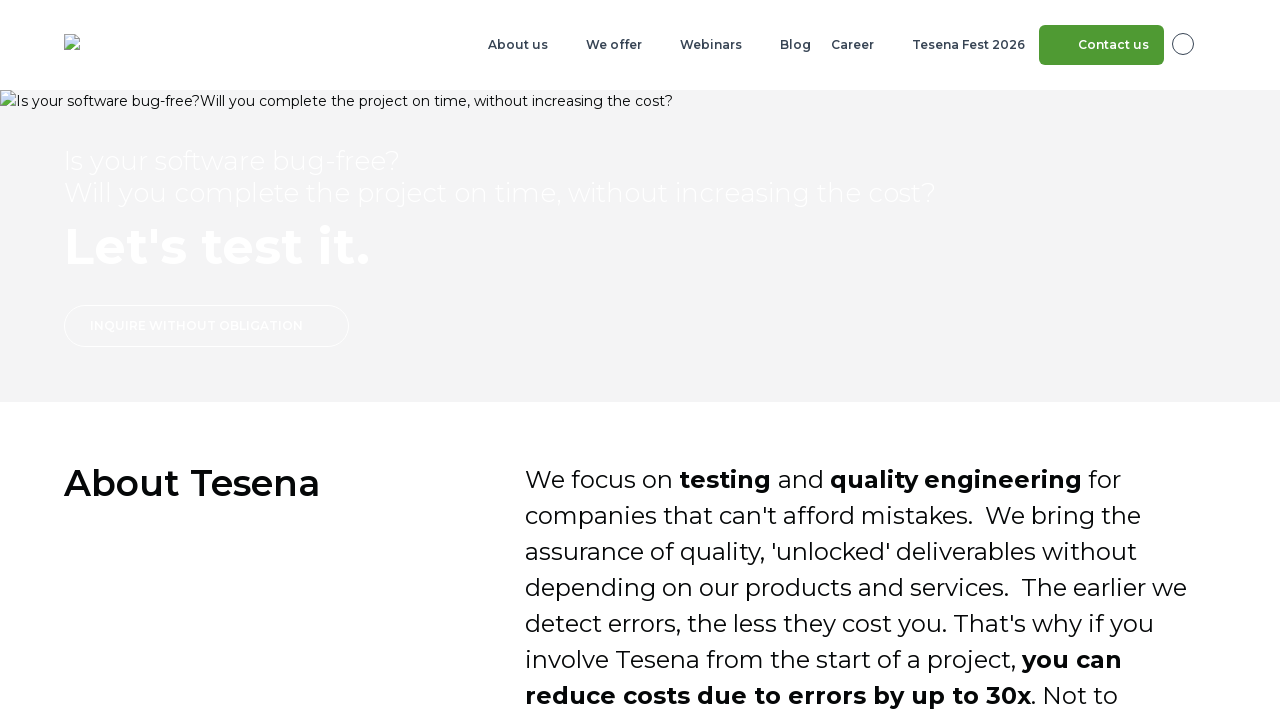

Page DOM content loaded completely
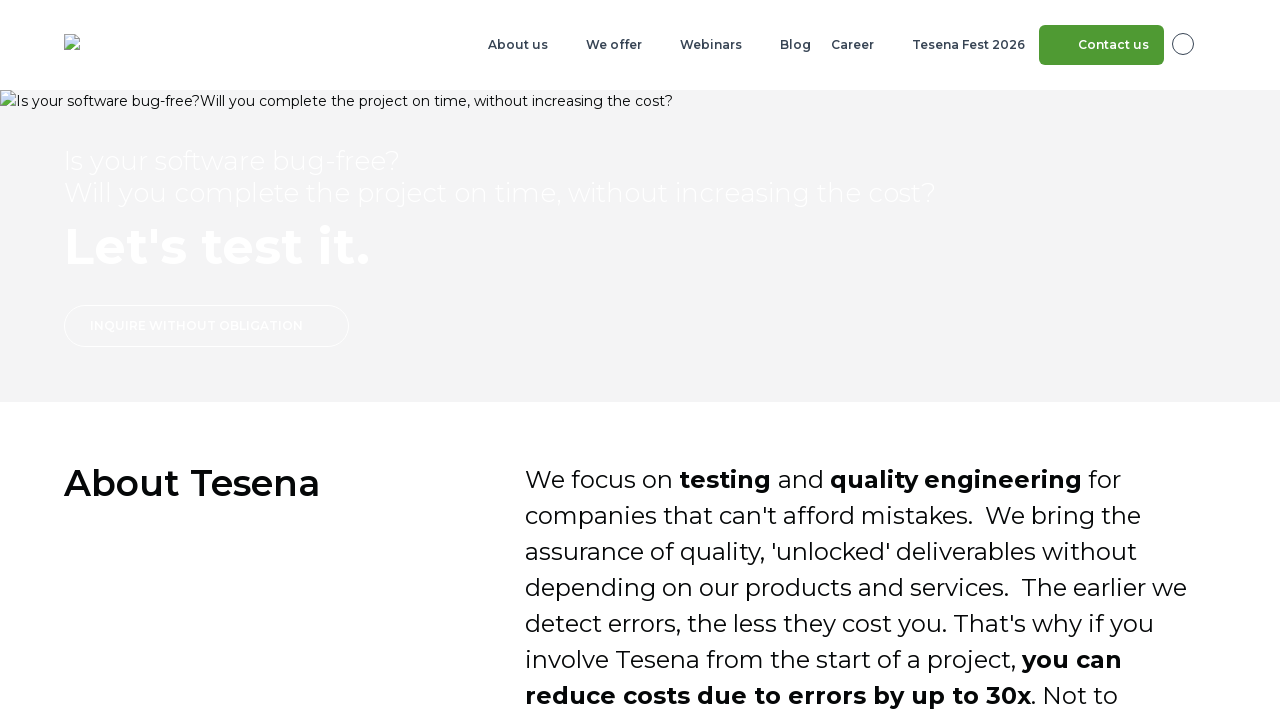

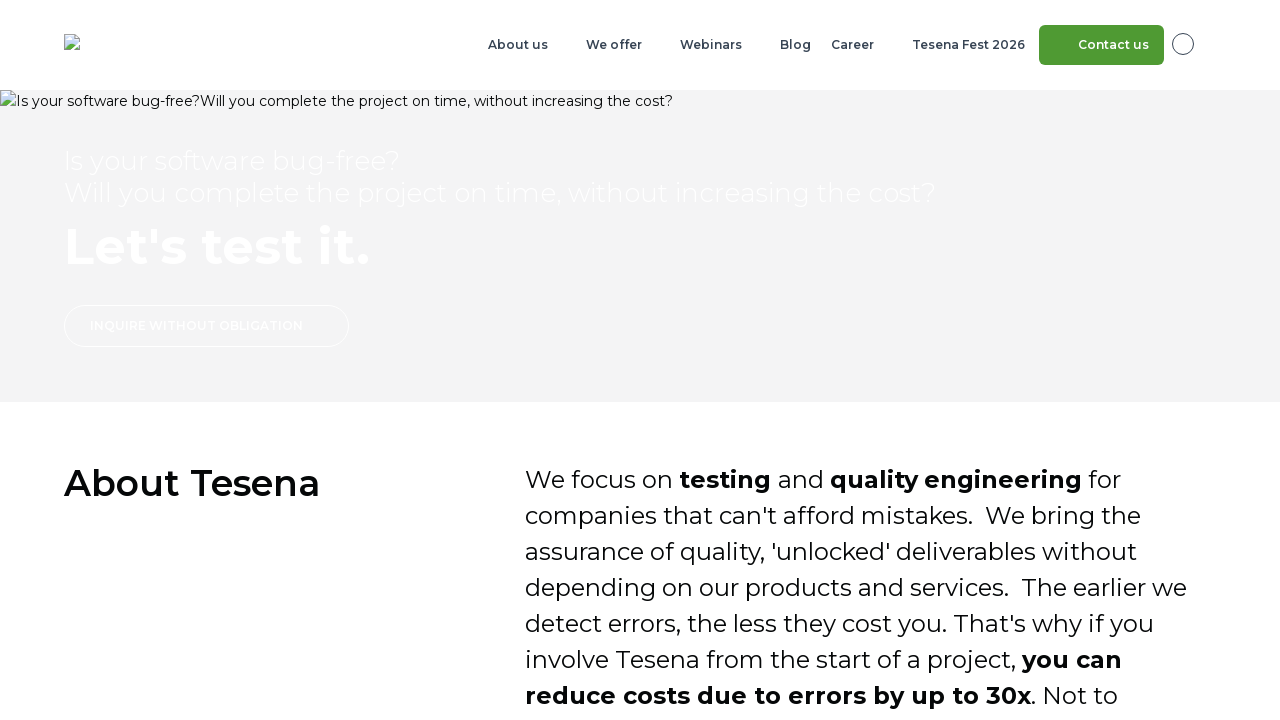